Navigates to OpenCart registration page and attempts to click a forgotten password link to test error handling

Starting URL: https://naveenautomationlabs.com/opencart/index.php?route=account/register

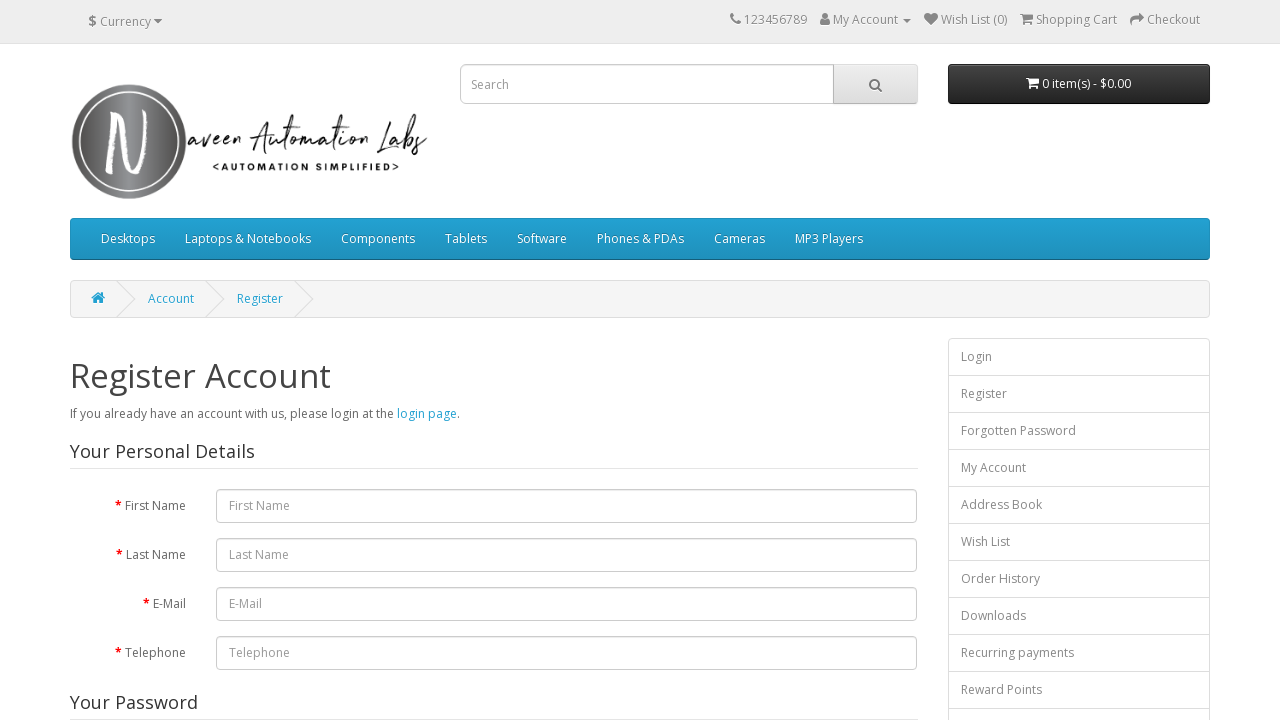

Navigated to OpenCart registration page
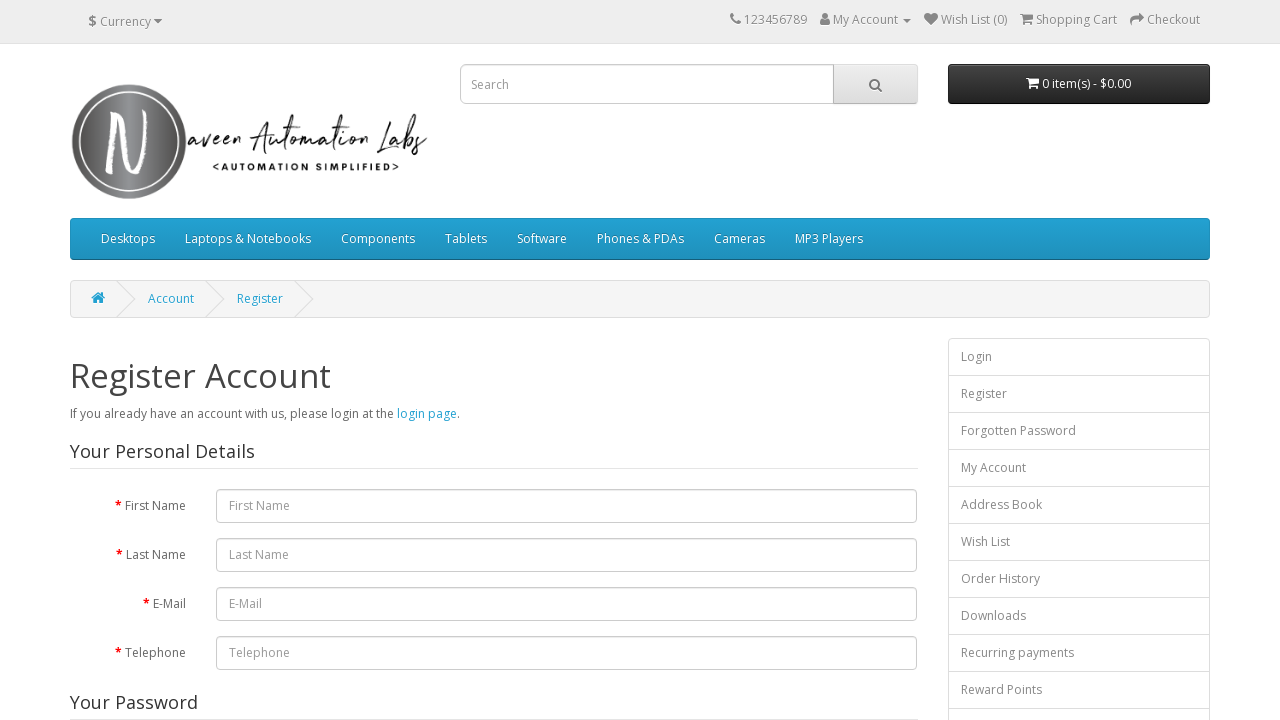

Clicked on 'Forgotten Password' link at (1079, 431) on text=Forgotten Password
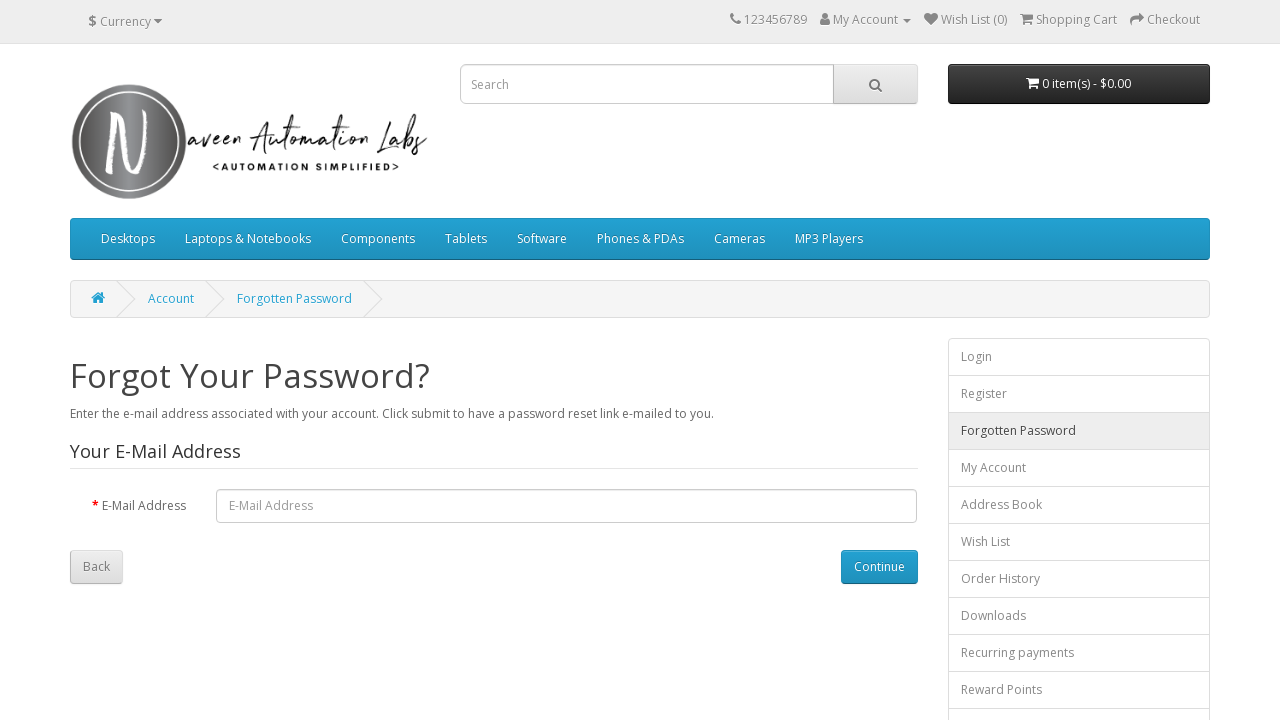

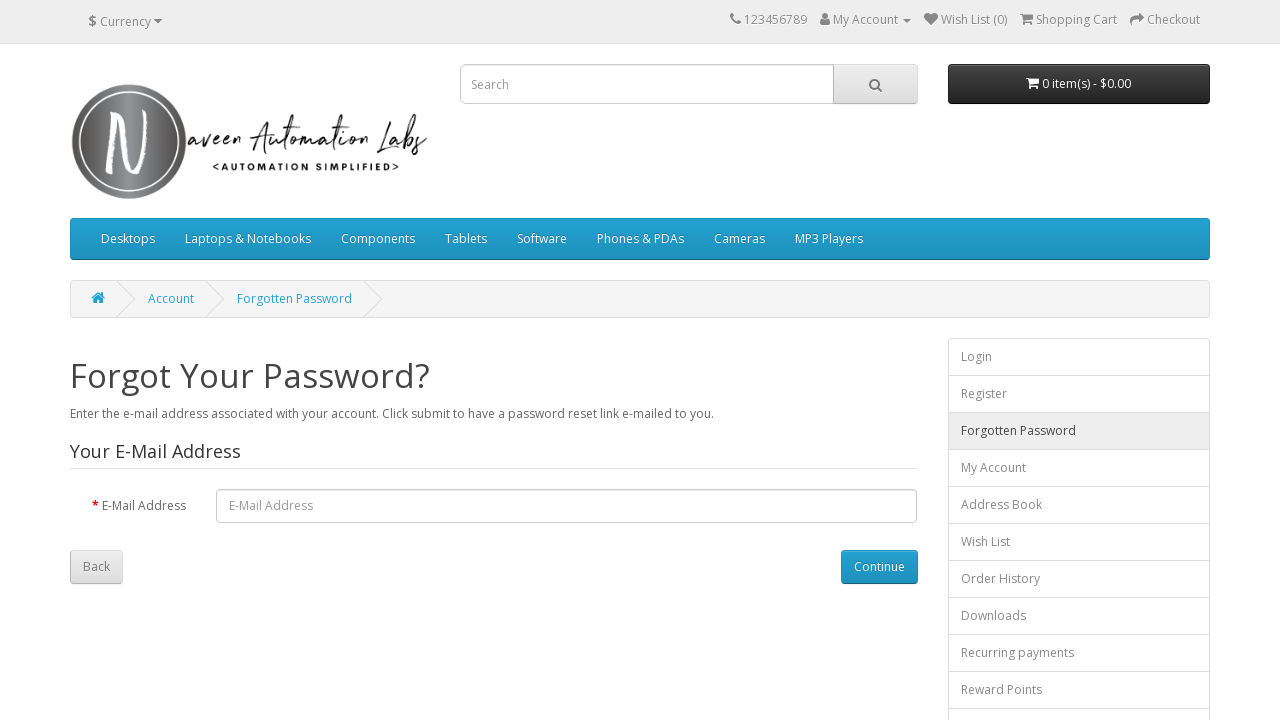